Tests explicit wait functionality by waiting for a price element to display "$100", clicking a book button, calculating an answer based on a displayed value using a mathematical formula, filling in the answer field, and submitting the form.

Starting URL: http://suninjuly.github.io/explicit_wait2.html

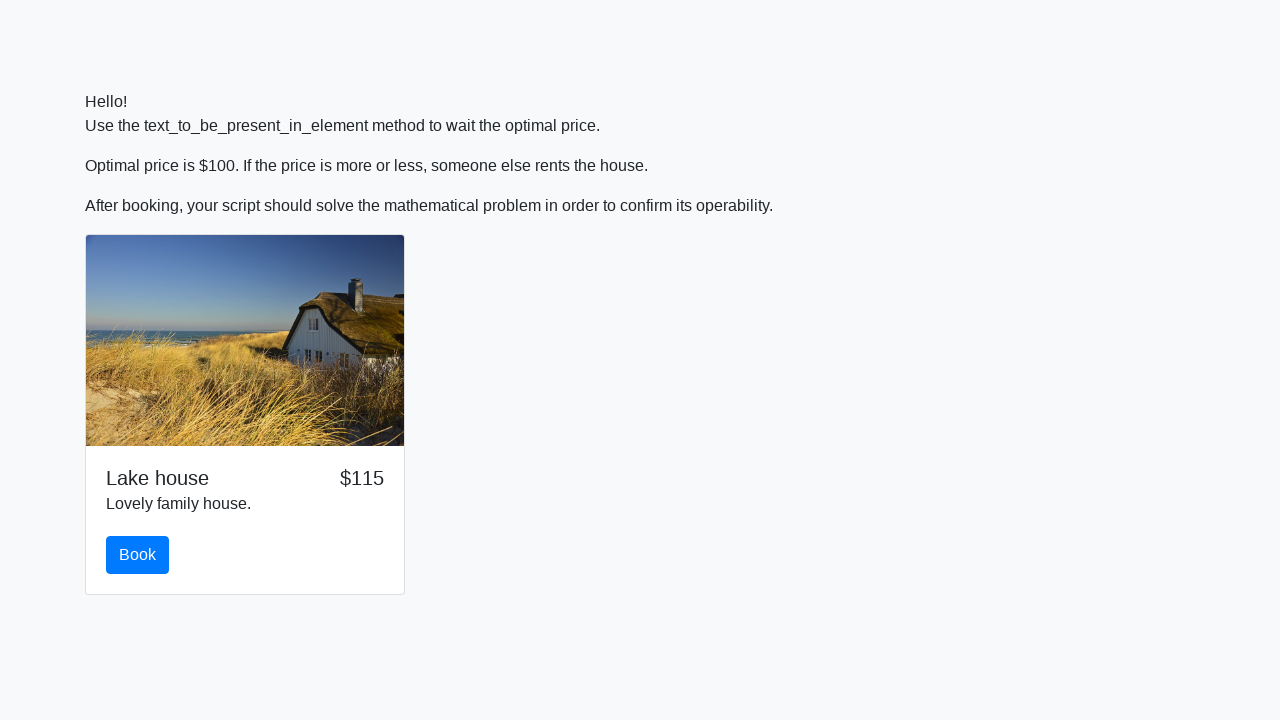

Waited for price element to display '$100'
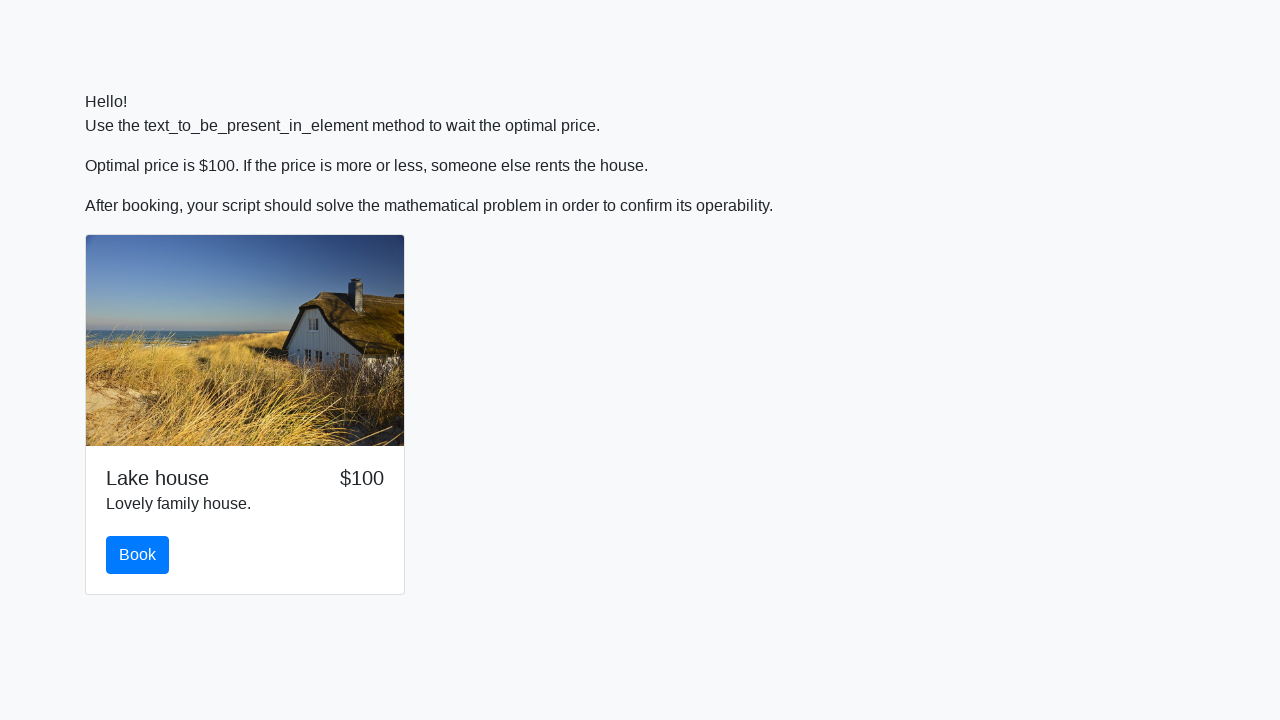

Clicked the book button at (138, 555) on button#book.btn.btn-primary
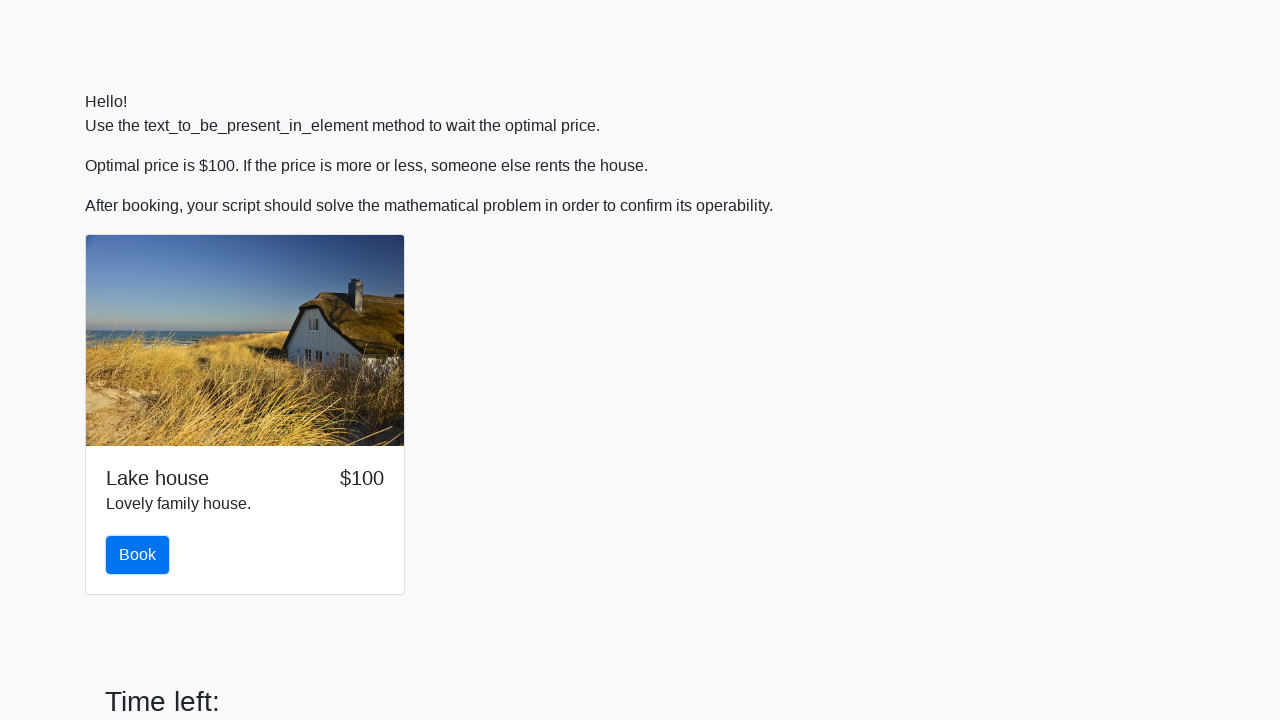

Retrieved input value: 40
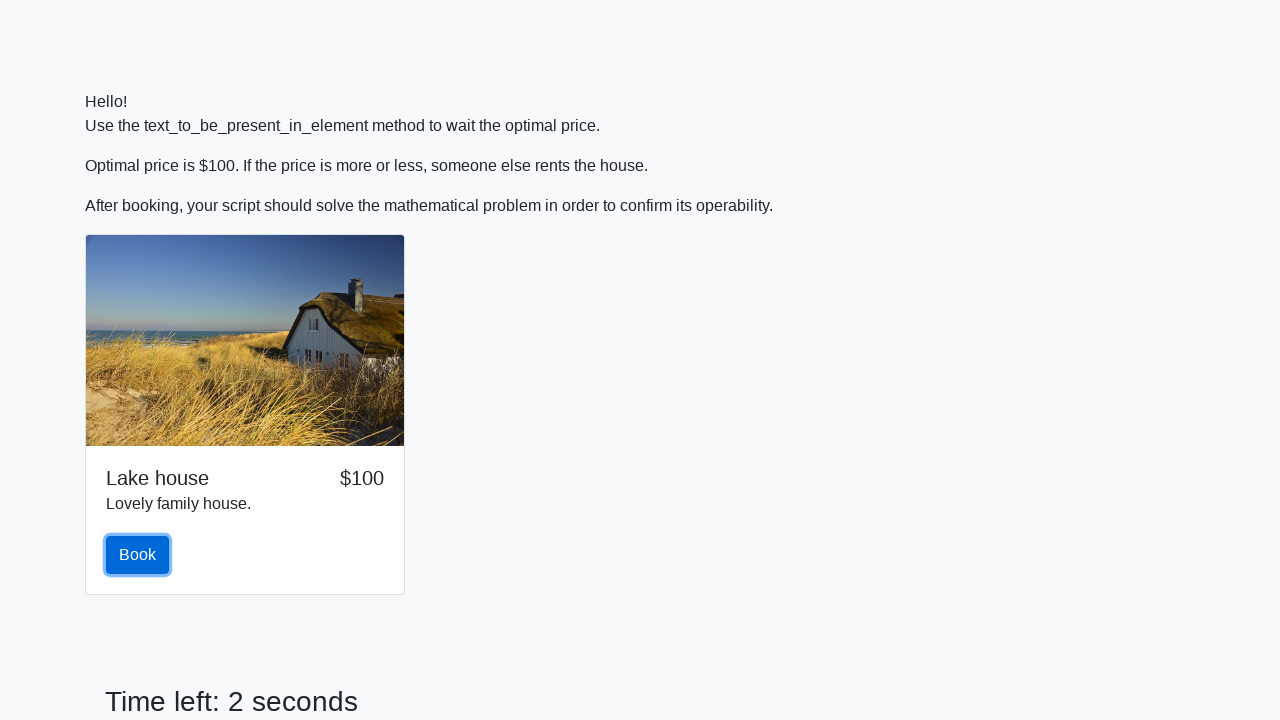

Calculated answer using formula: 2.1906874709116804
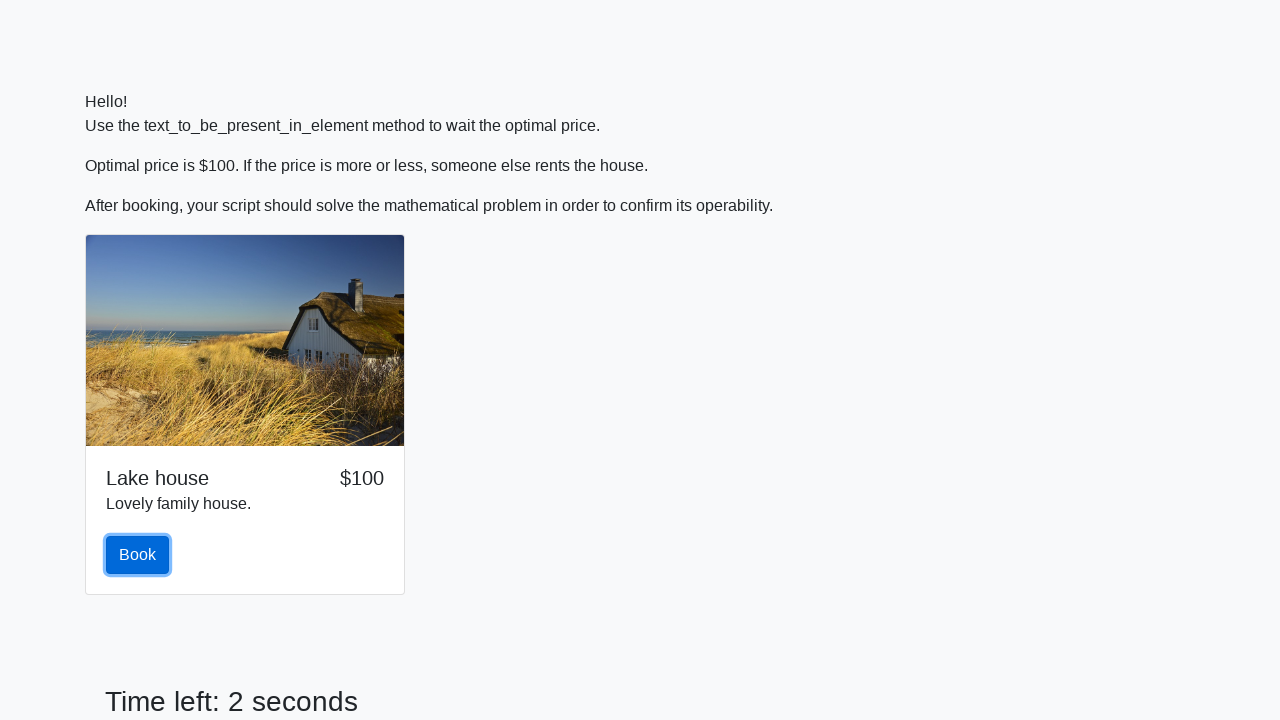

Filled answer field with calculated value: 2.1906874709116804 on #answer
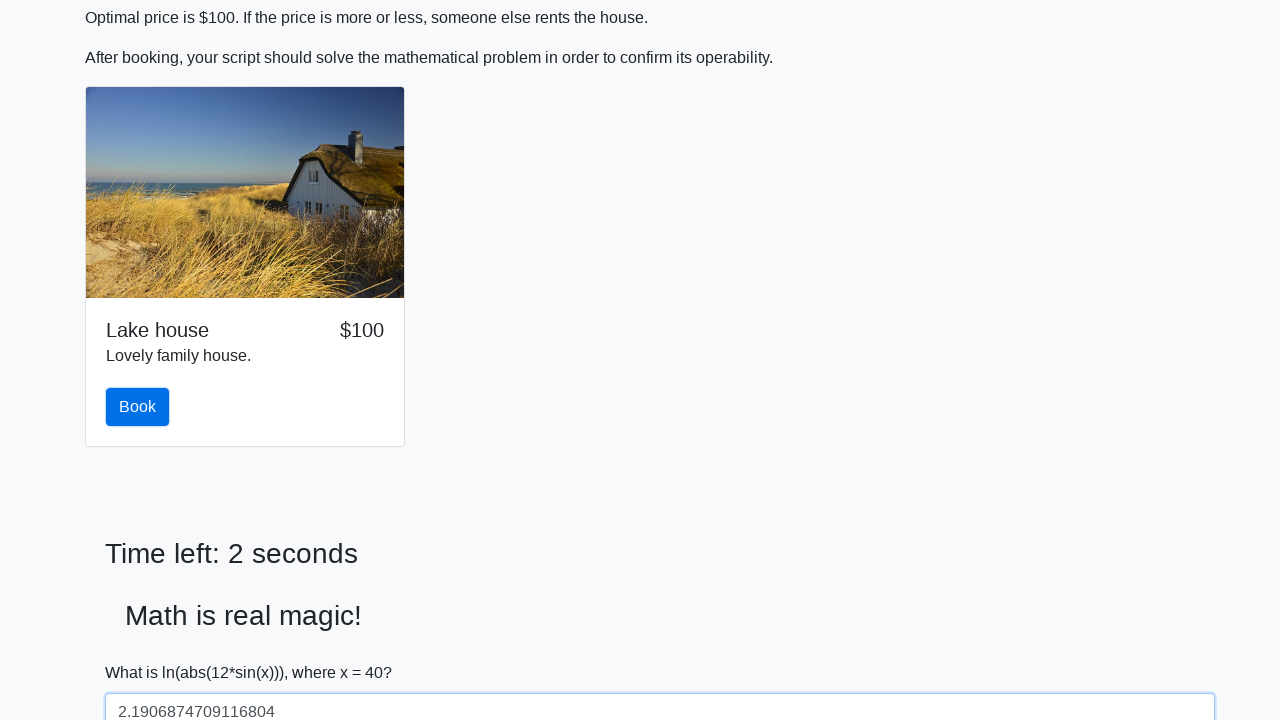

Clicked the solve button to submit the form at (143, 651) on button#solve.btn.btn-primary
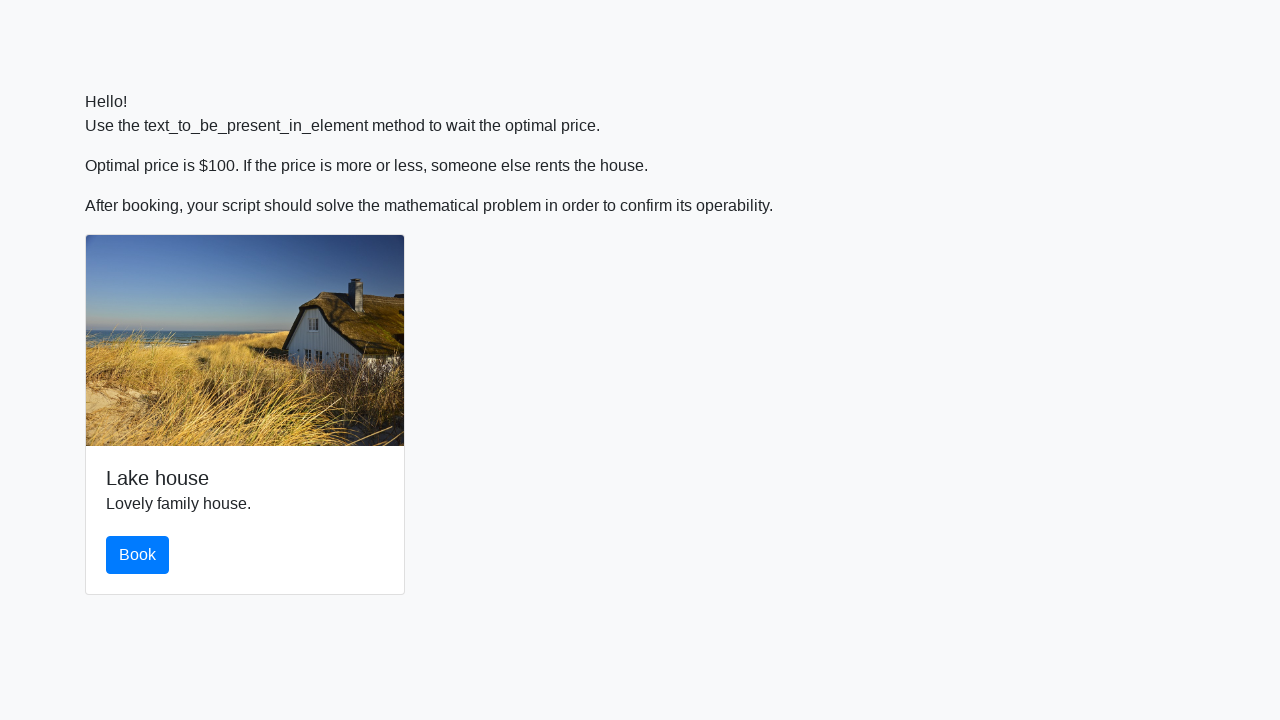

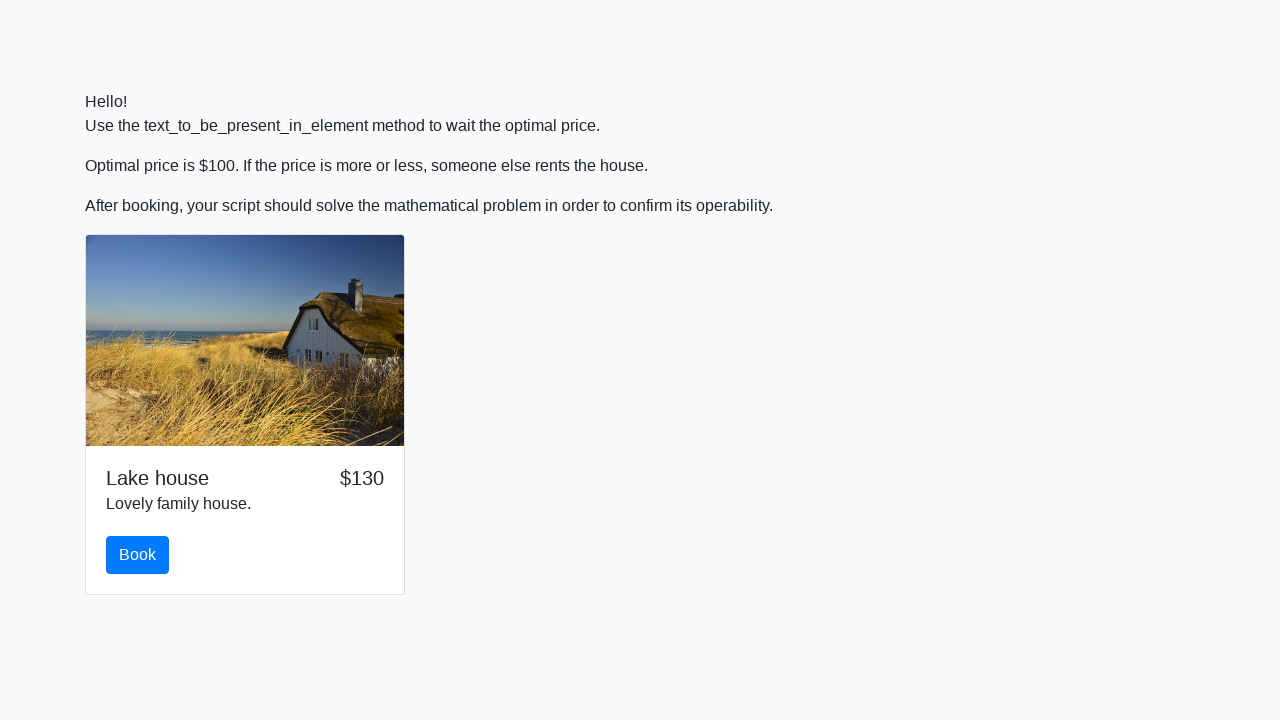